Tests registration validation by attempting to sign up with only username (empty password) and verifying the error alert appears

Starting URL: https://demoblaze.com/index.html

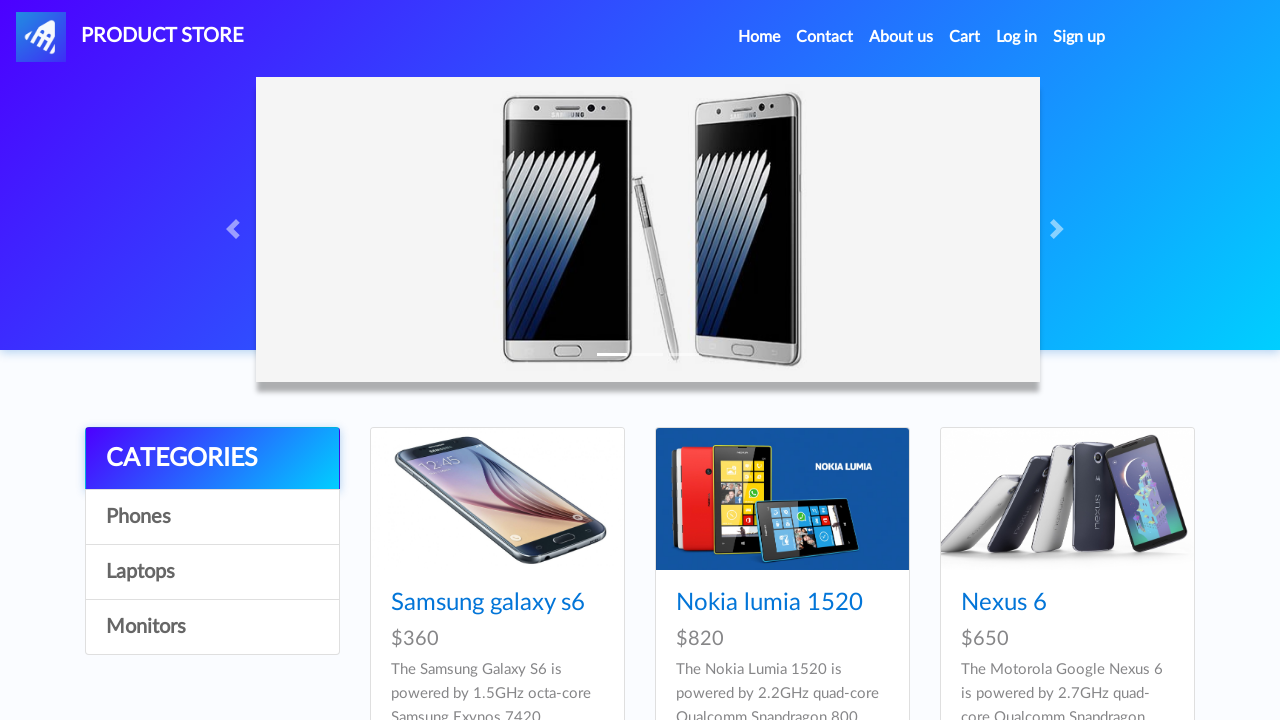

Clicked SignUp button on HomePage at (1079, 37) on #signin2
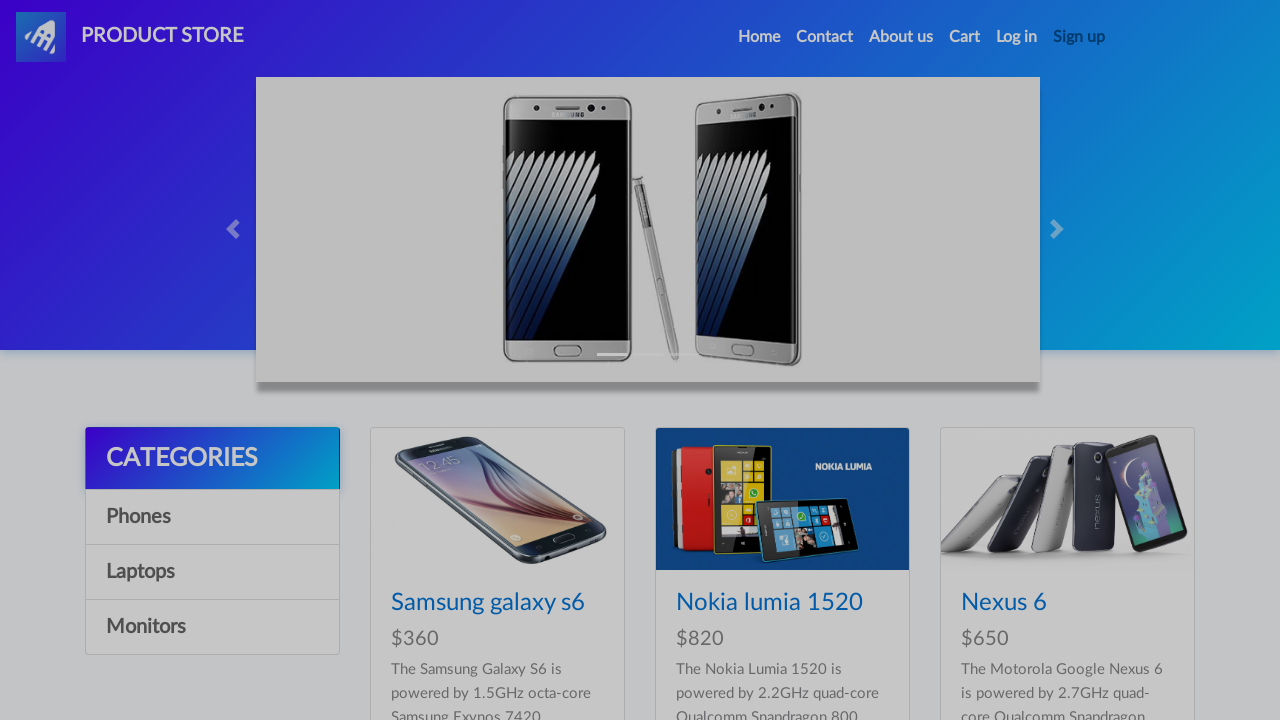

SignUp Modal displayed
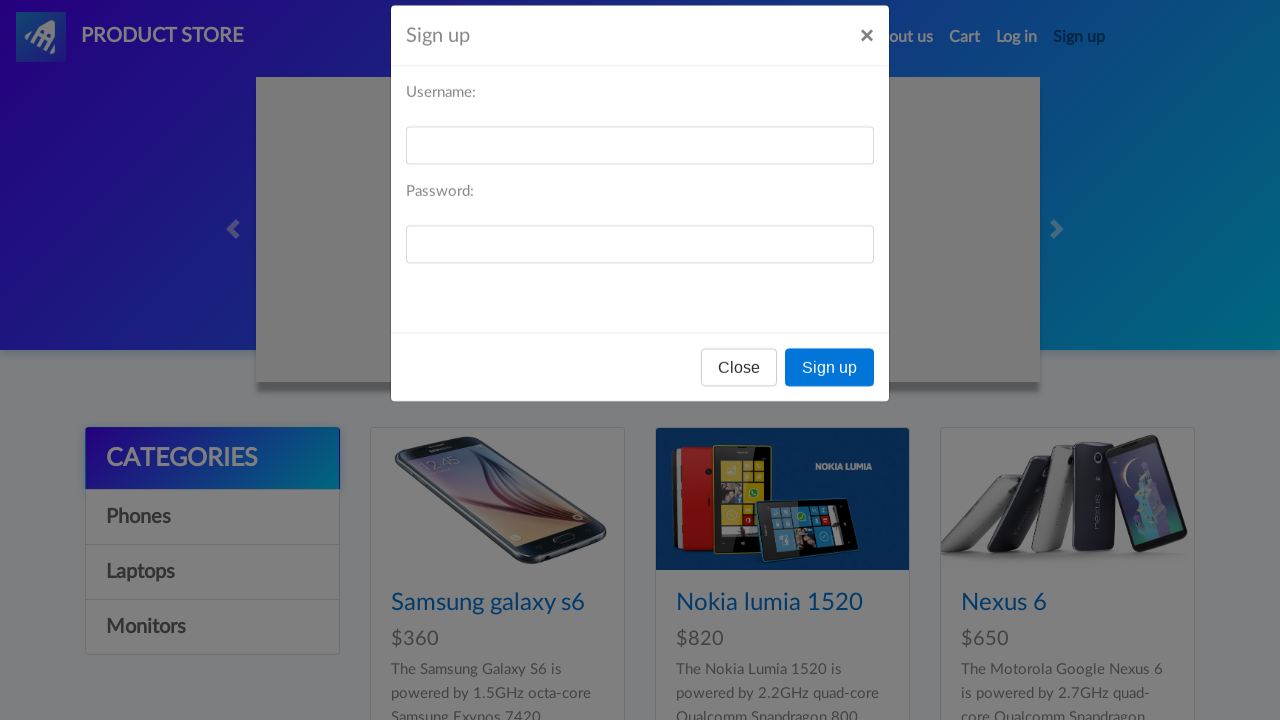

Filled username field with 'testingAQA' on #sign-username
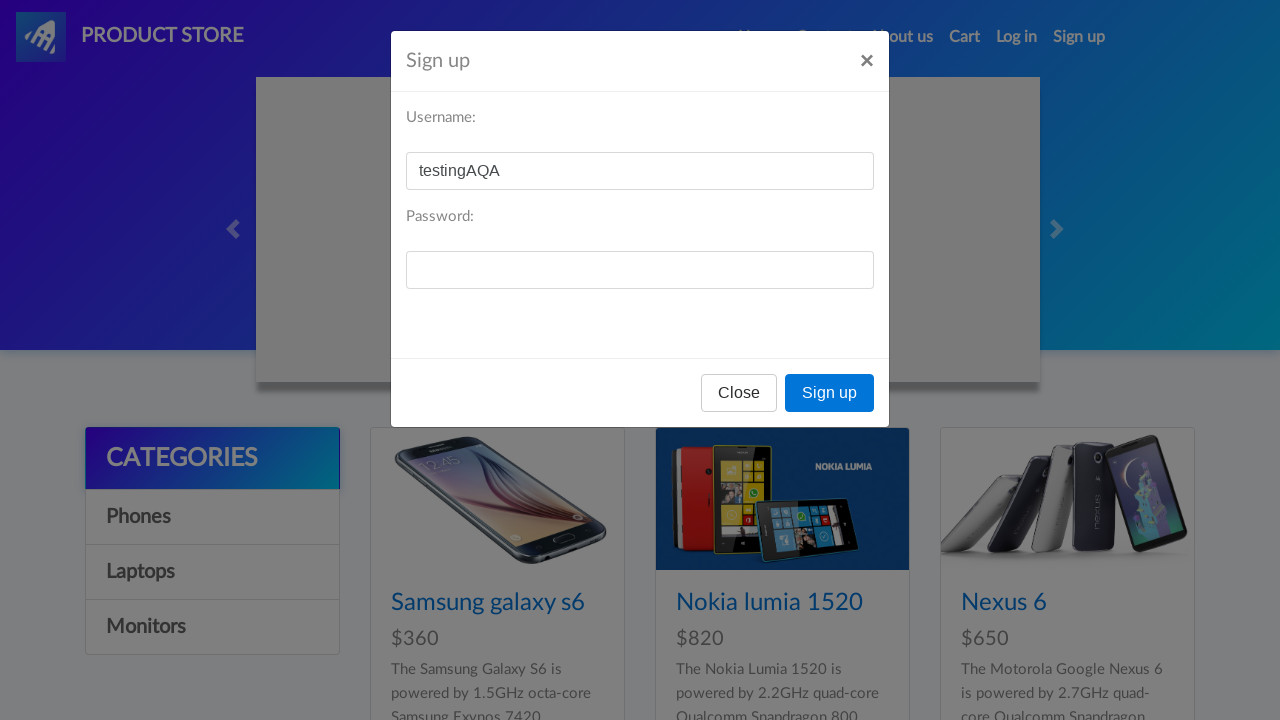

Clicked SignUp button without entering password at (830, 393) on xpath=//button[text()='Sign up']
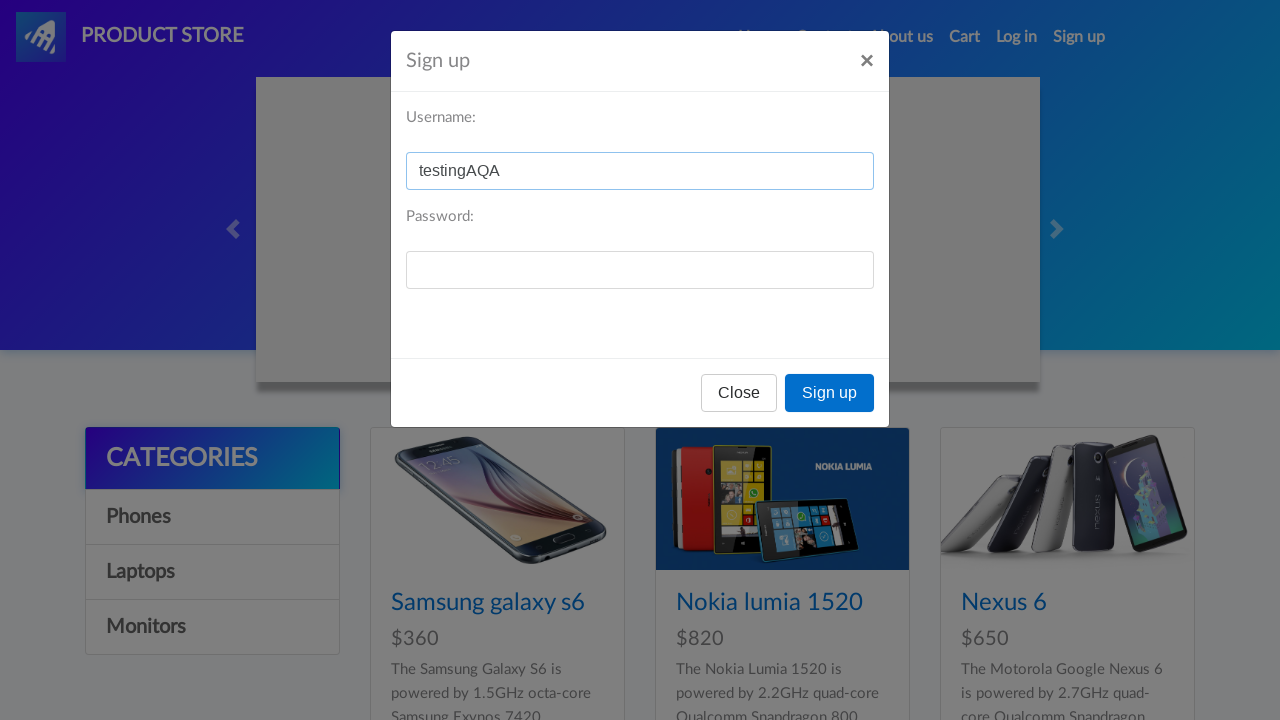

Set up dialog handler to accept alerts
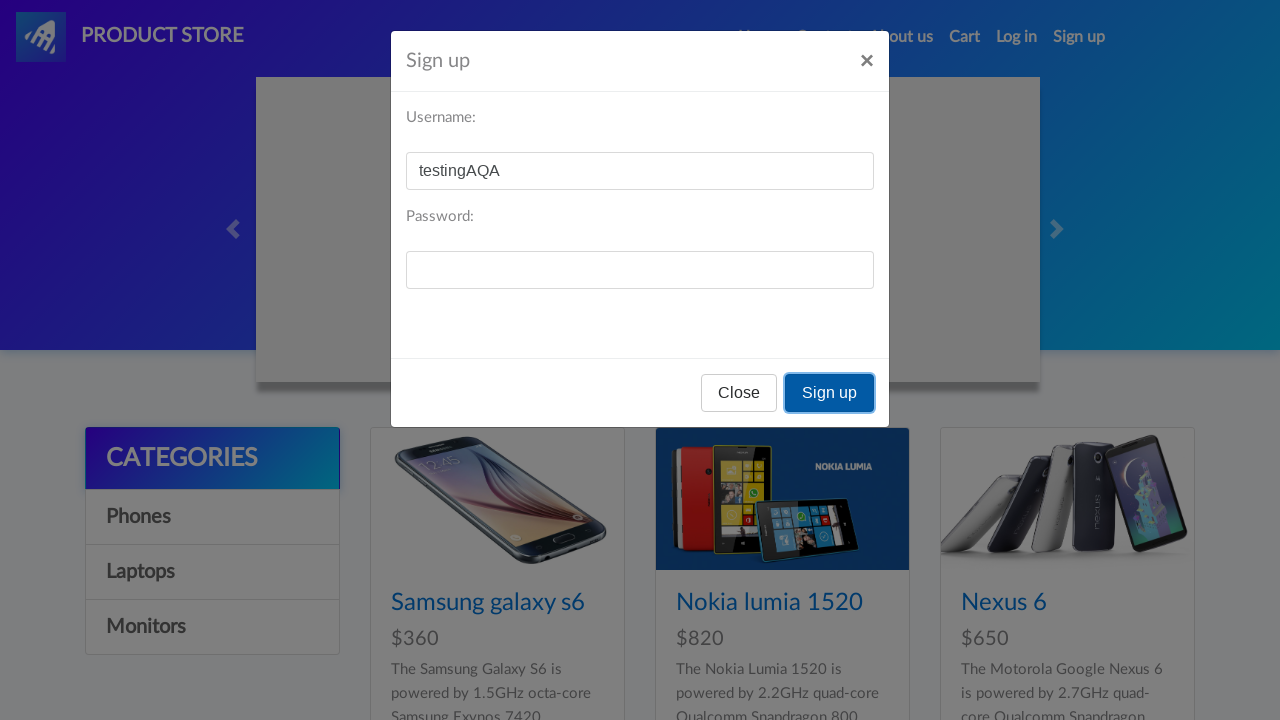

Waited for alert processing to complete
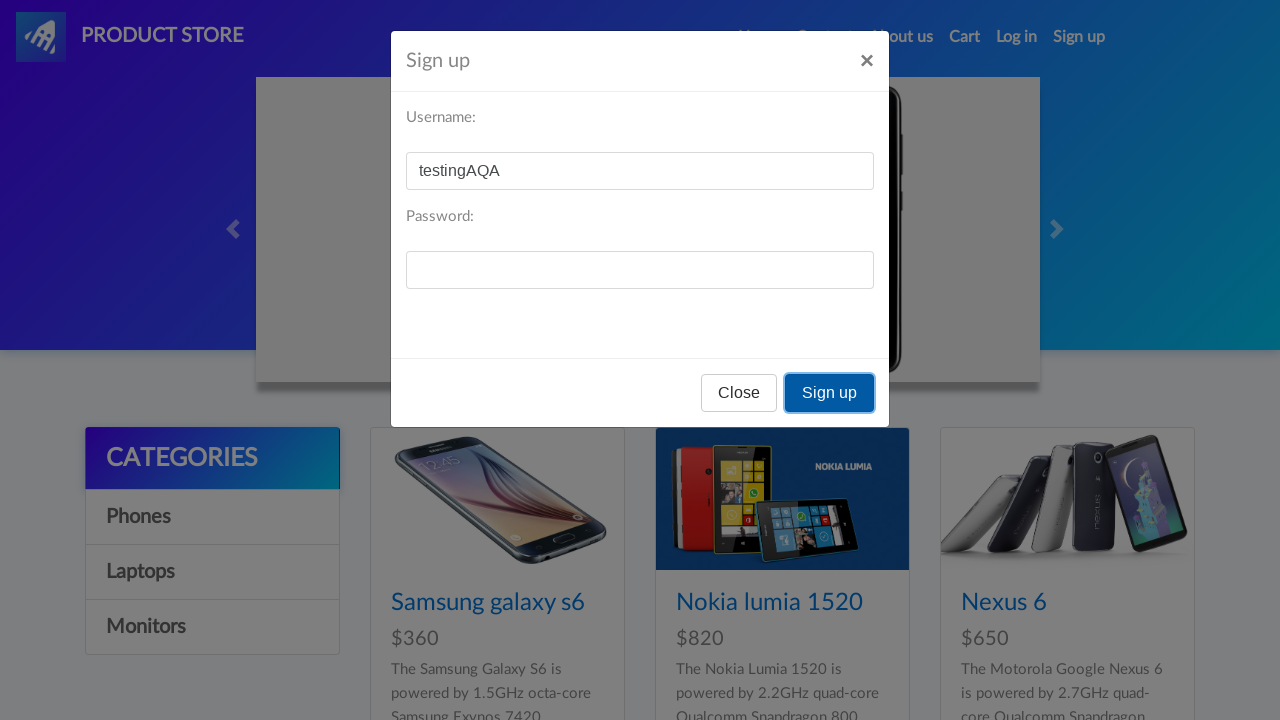

Verified SignUp button is still displayed on HomePage
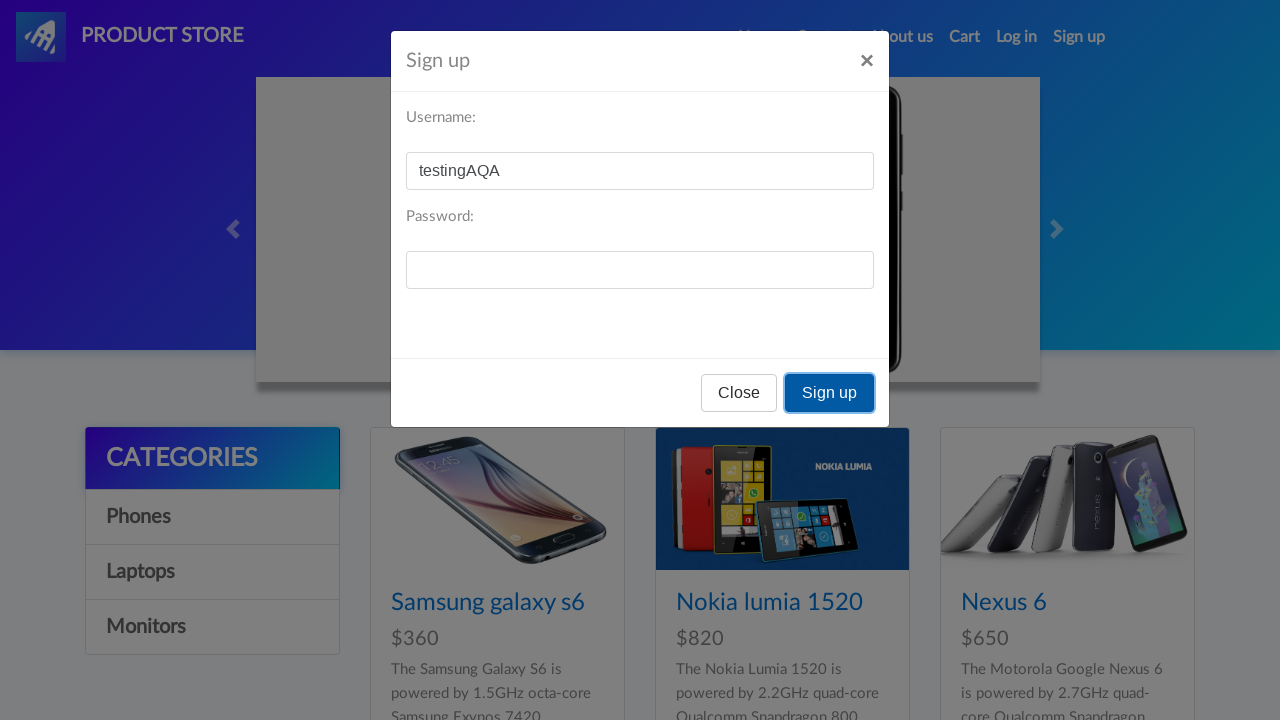

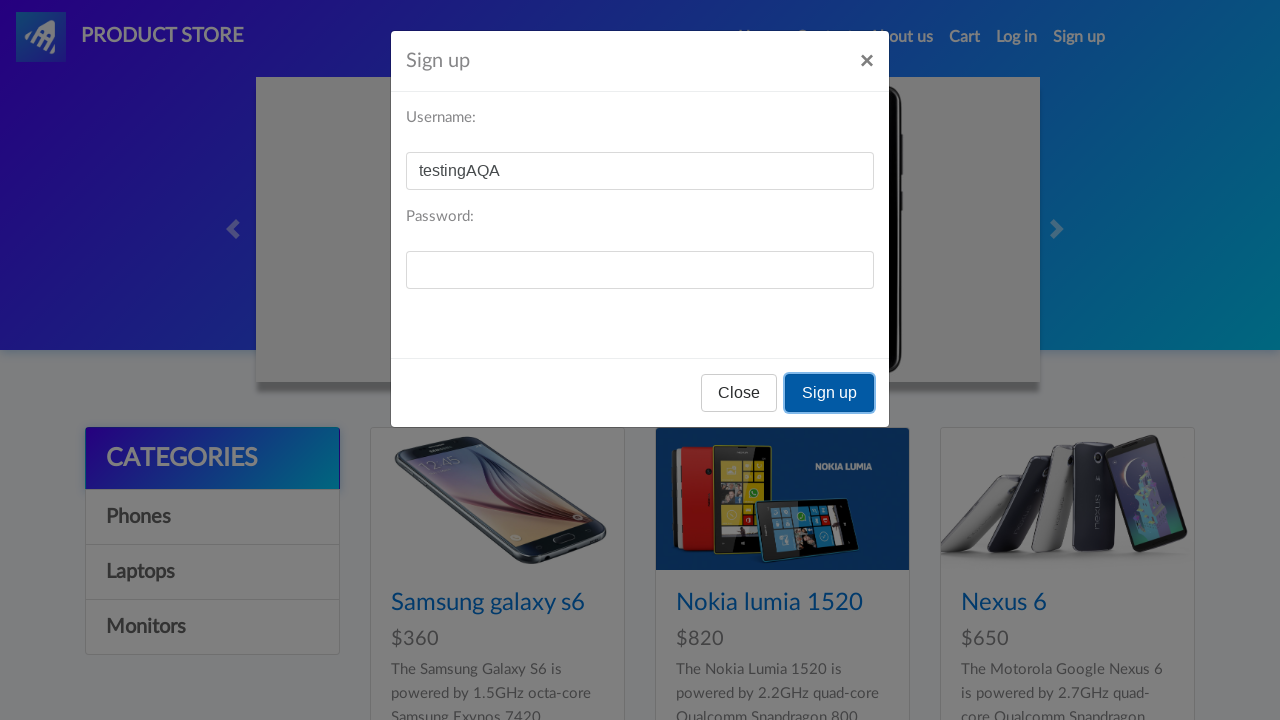